Tests various mouse interaction features including hover dropdown selection, double-clicking, right-clicking, and drag-and-drop operations on a demo page

Starting URL: https://seleniumbase.io/demo_page

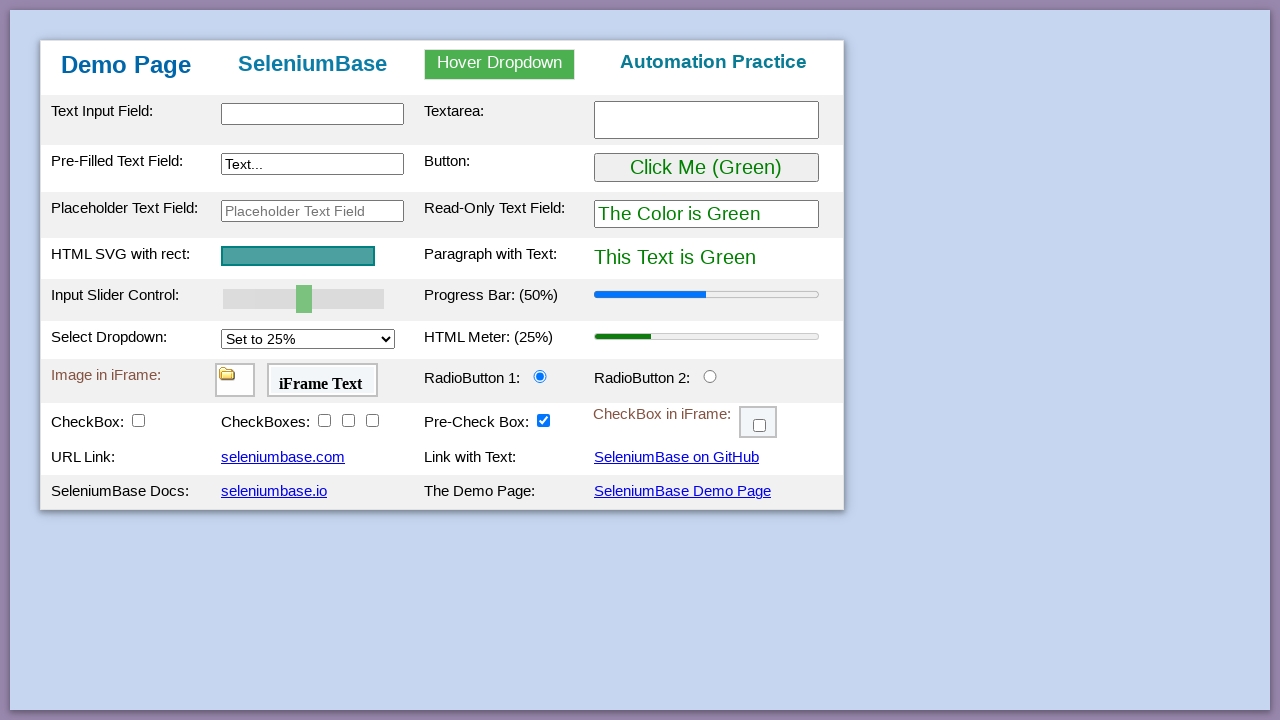

Hovered over dropdown menu at (500, 64) on #myDropdown
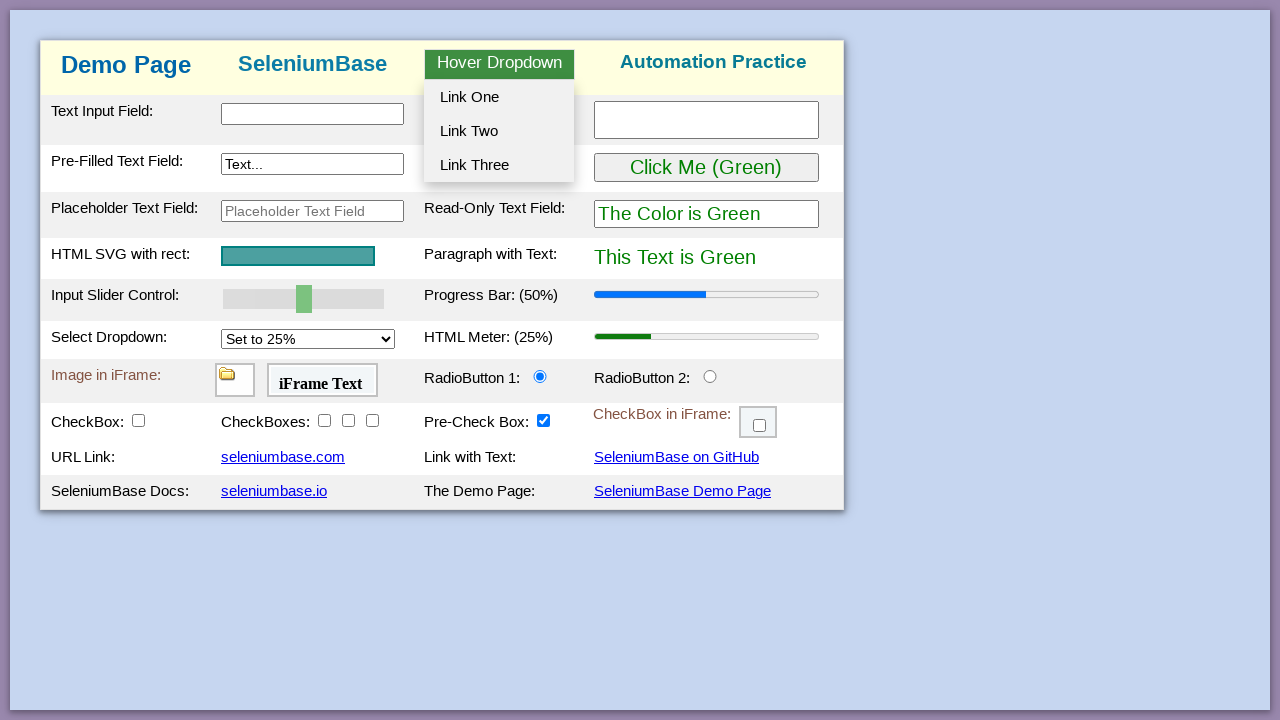

Clicked dropdown option 2 at (499, 131) on #dropOption2
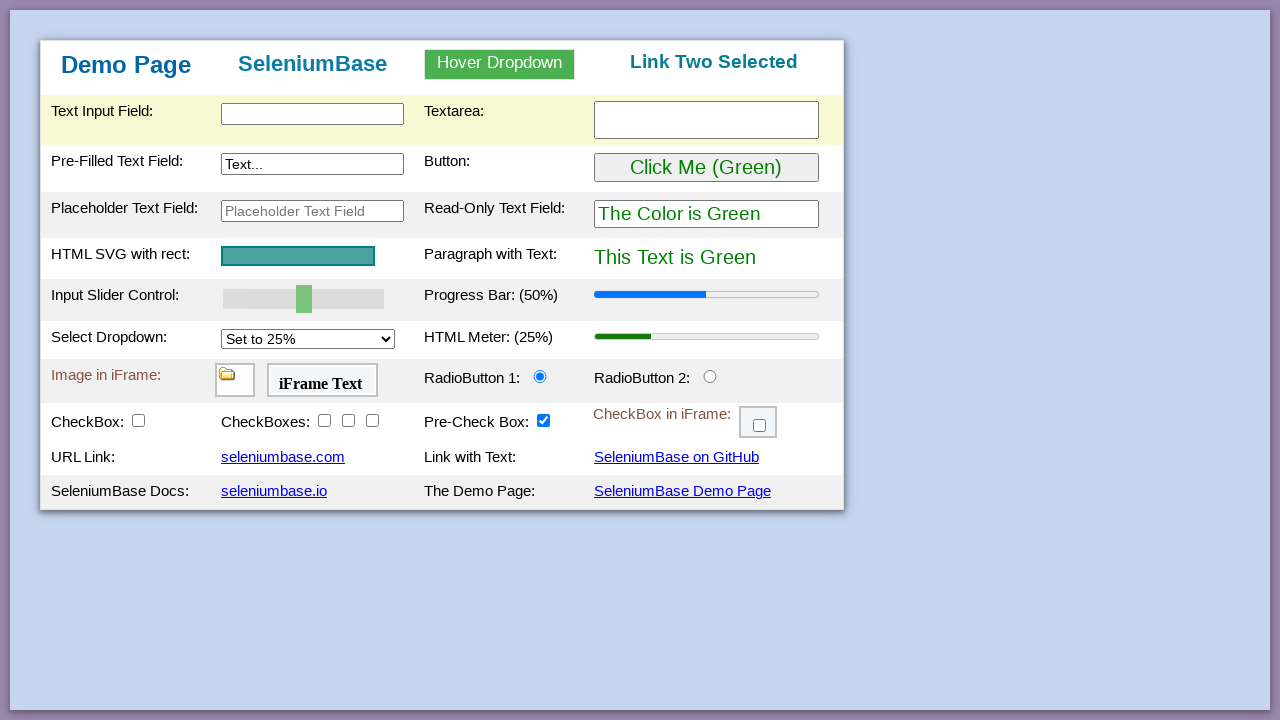

Double-clicked button at (706, 168) on #myButton
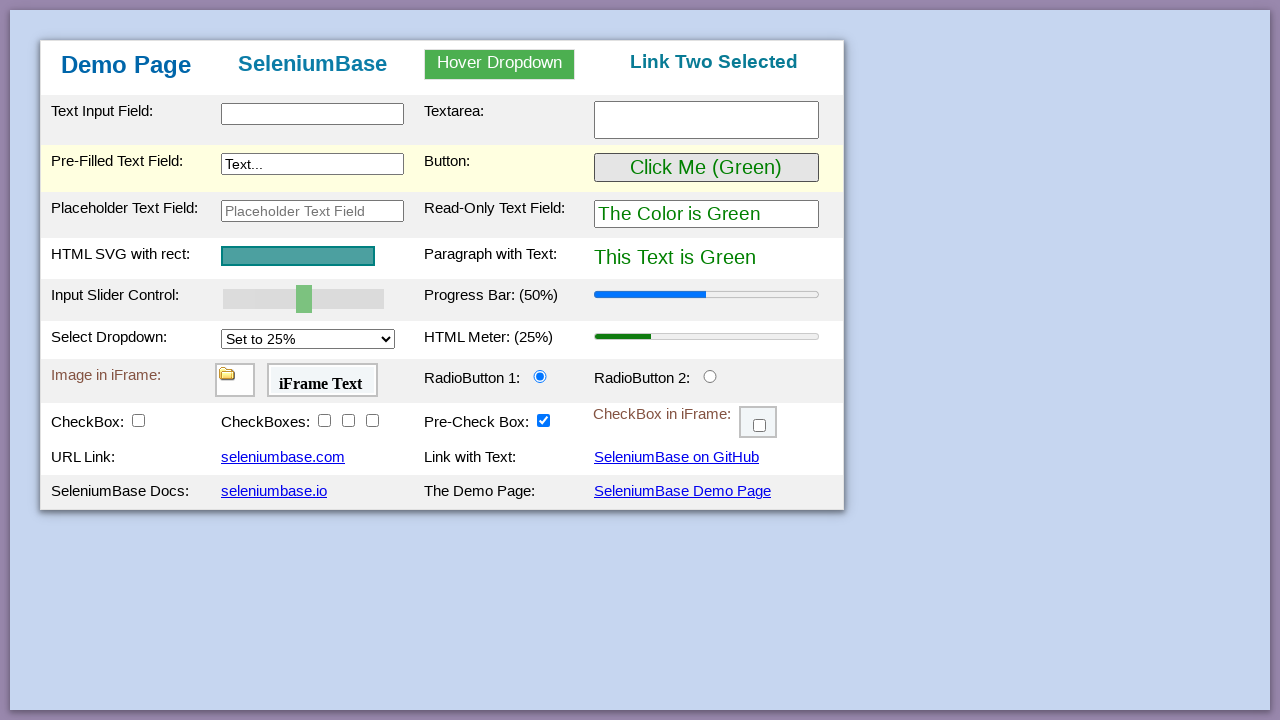

Waited 3 seconds
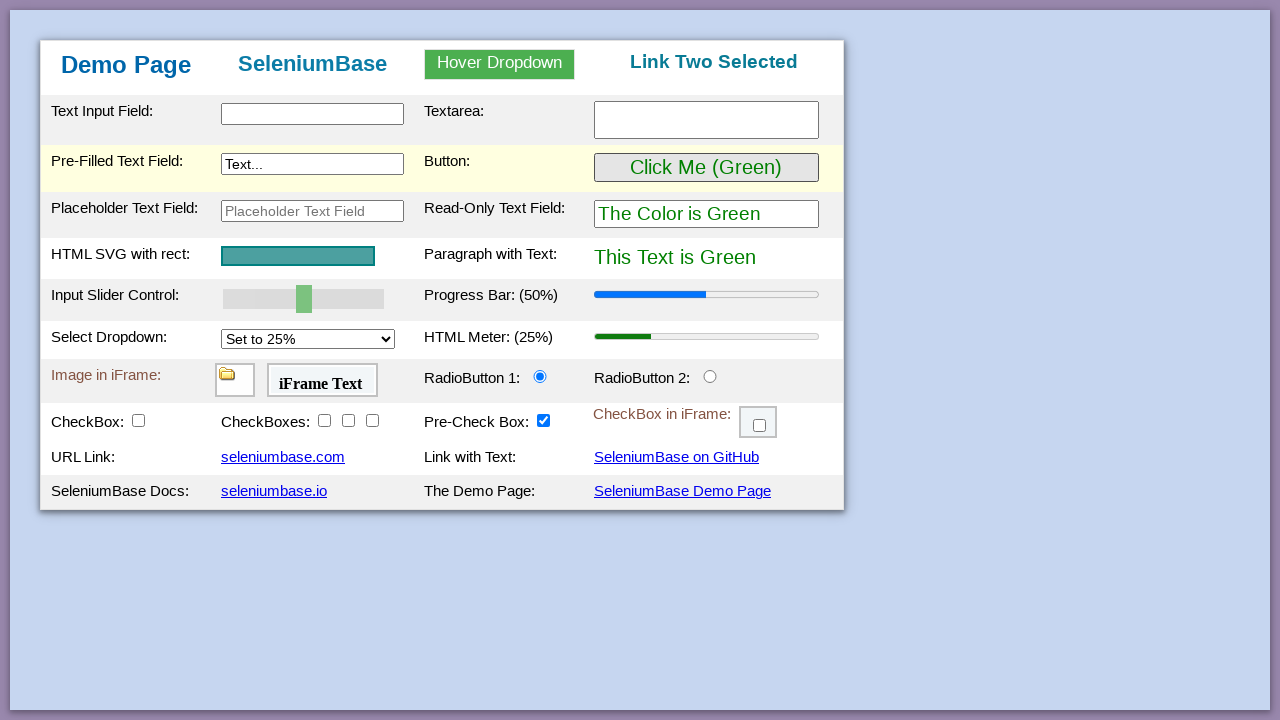

Clicked button at (706, 168) on #myButton
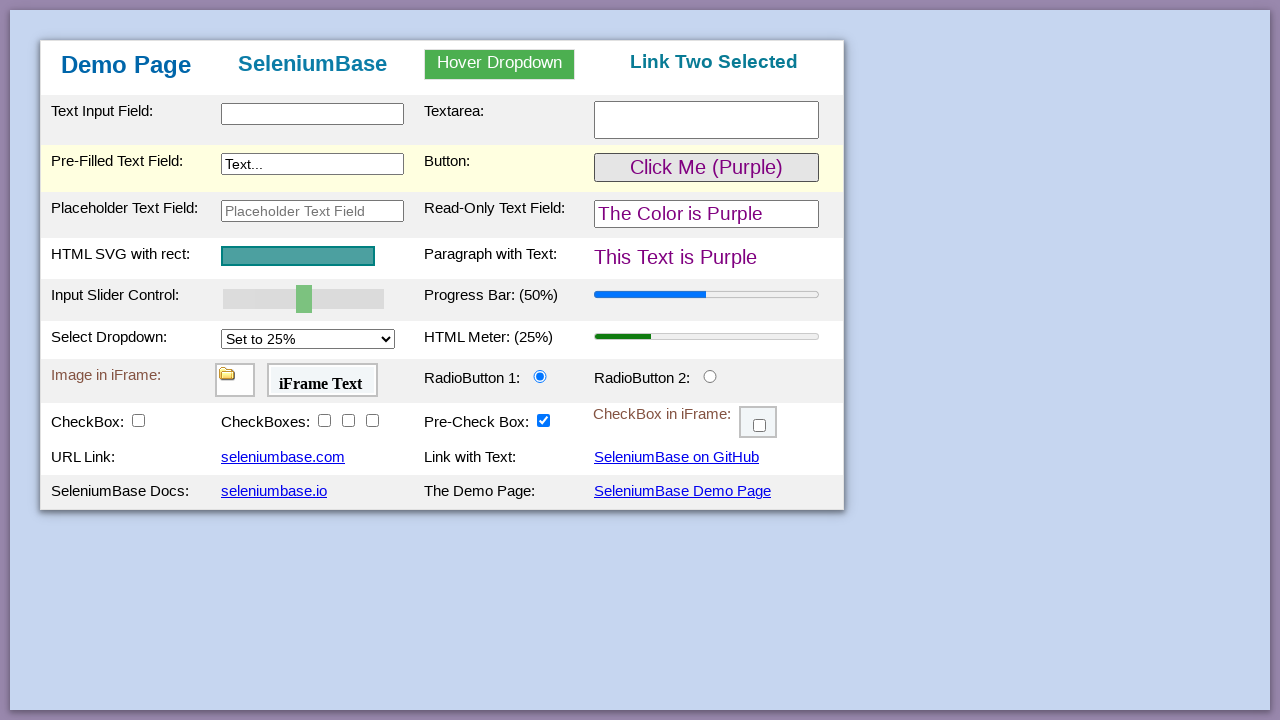

Waited 2 seconds
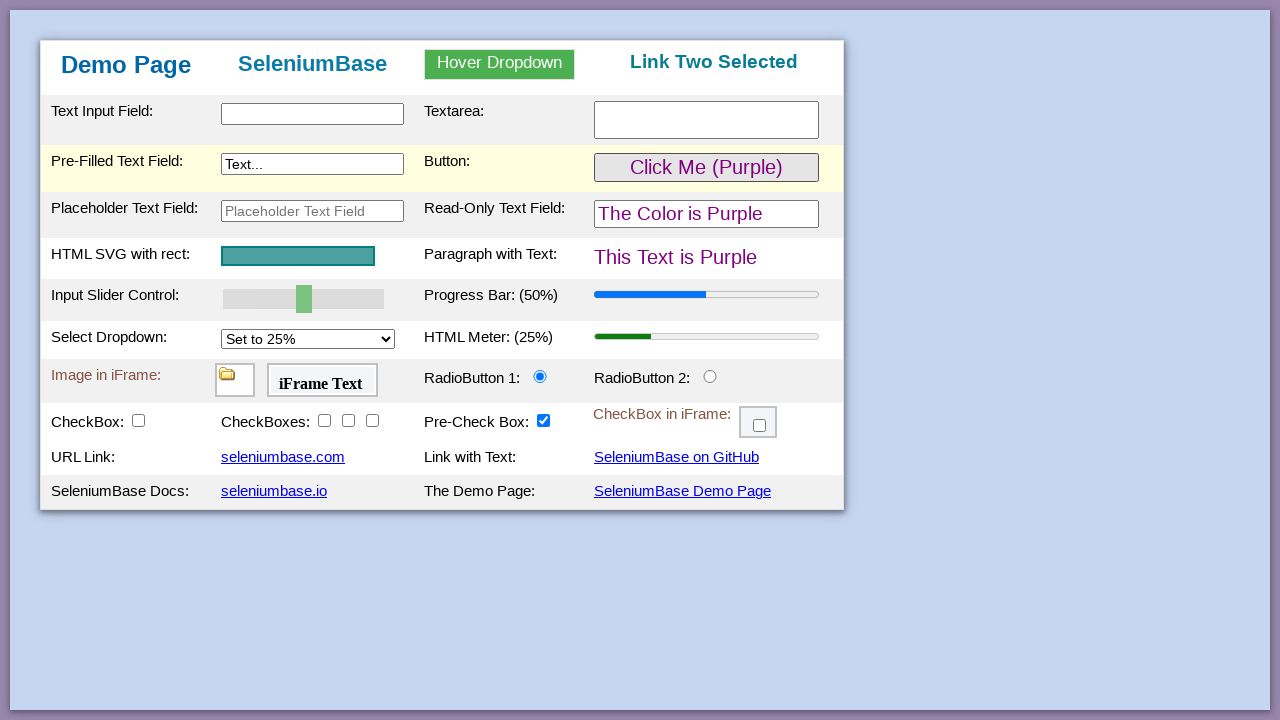

Clicked button again at (706, 168) on #myButton
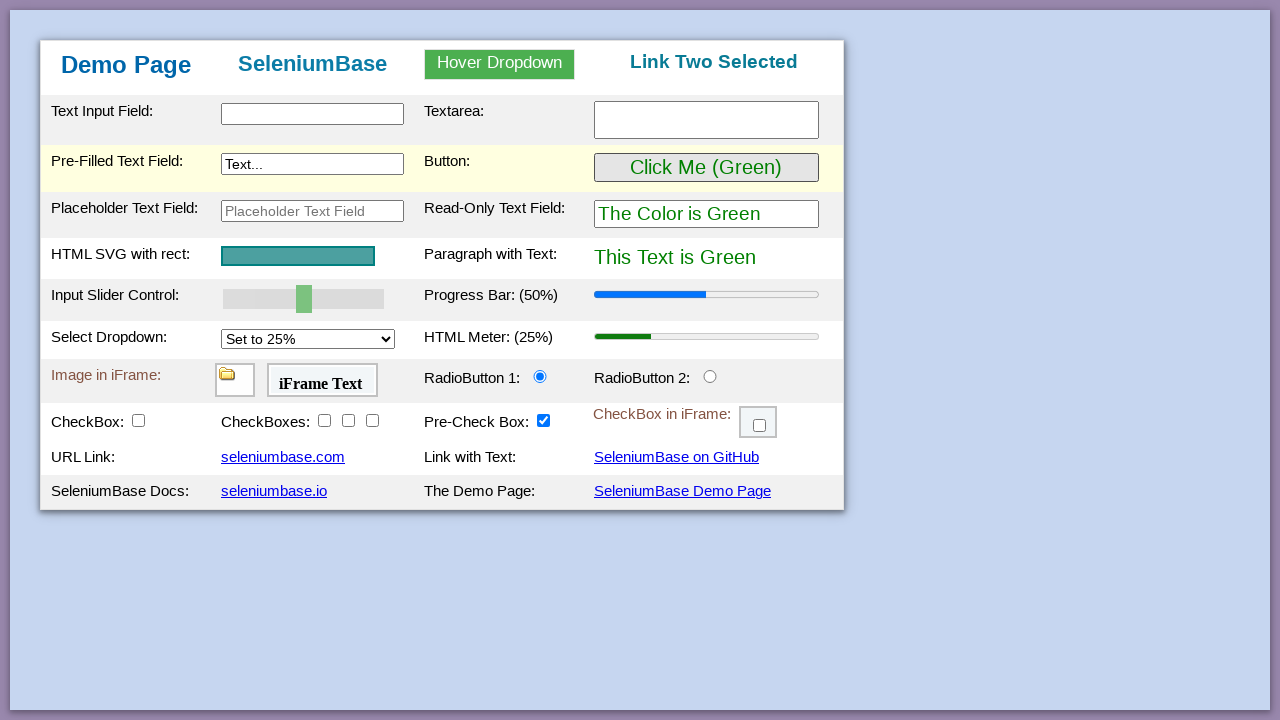

Double-clicked button again at (706, 168) on #myButton
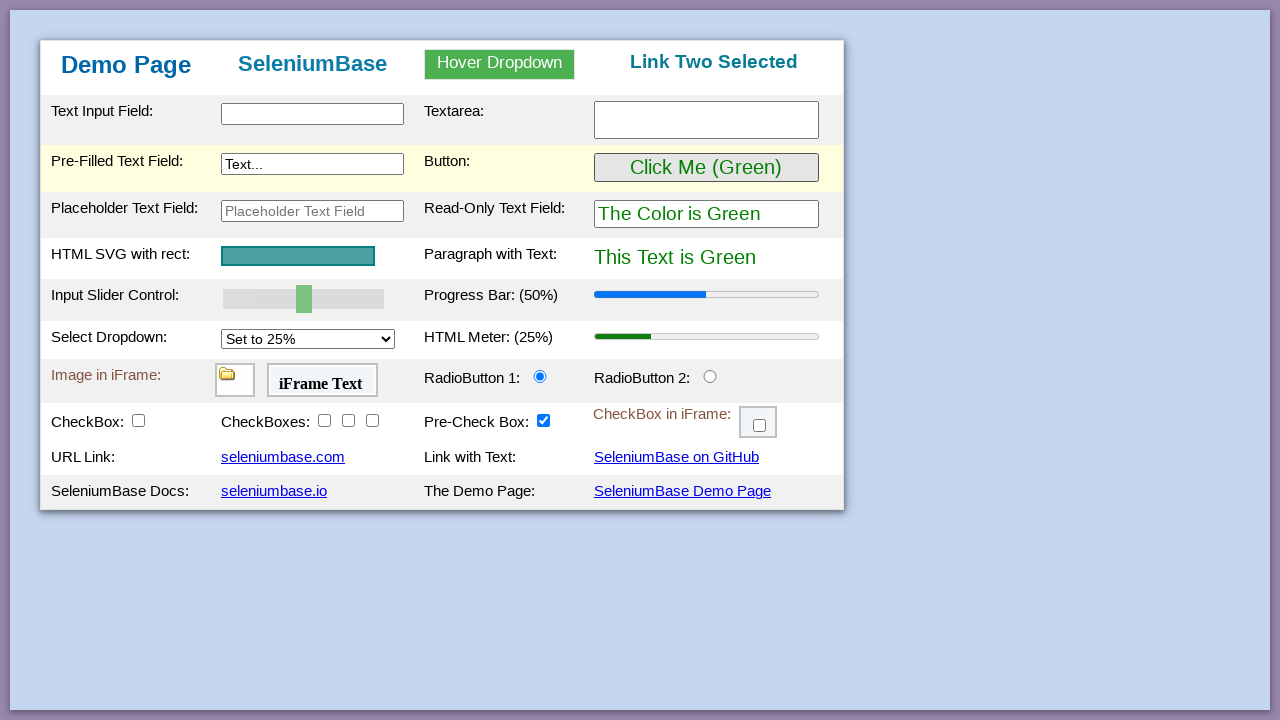

Right-clicked on page body to open context menu at (640, 360) on body
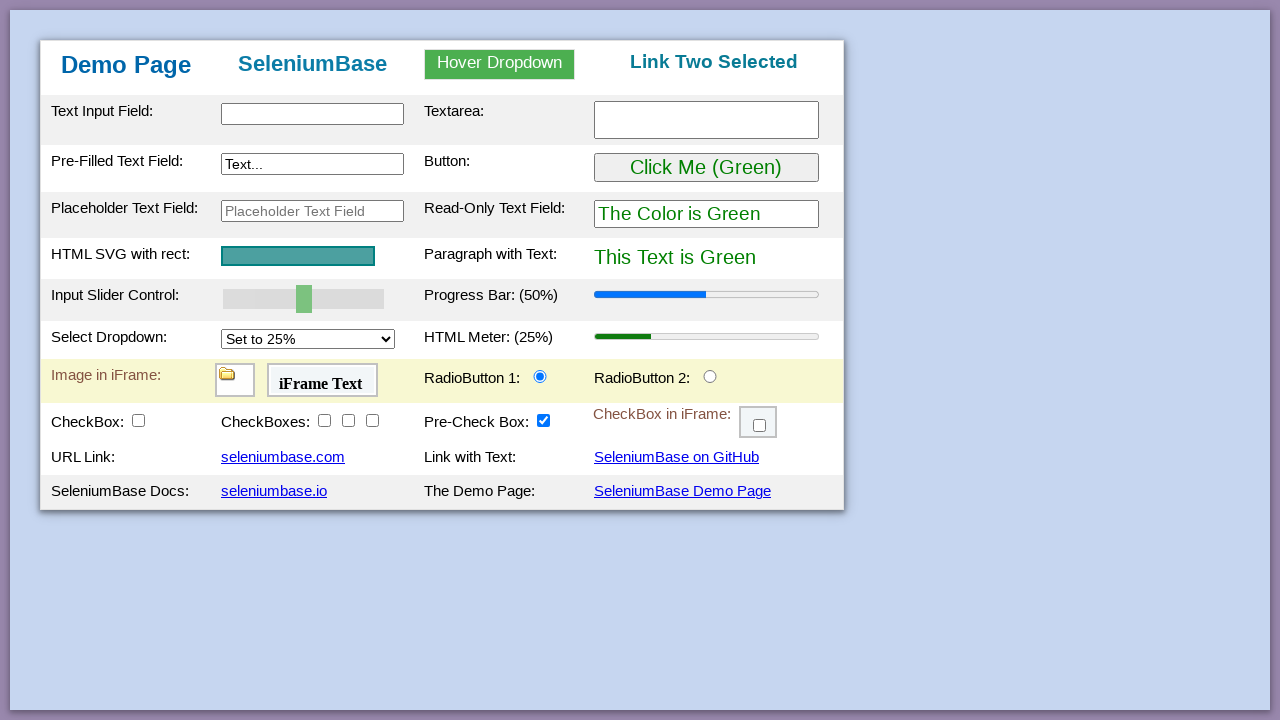

Waited 3 seconds
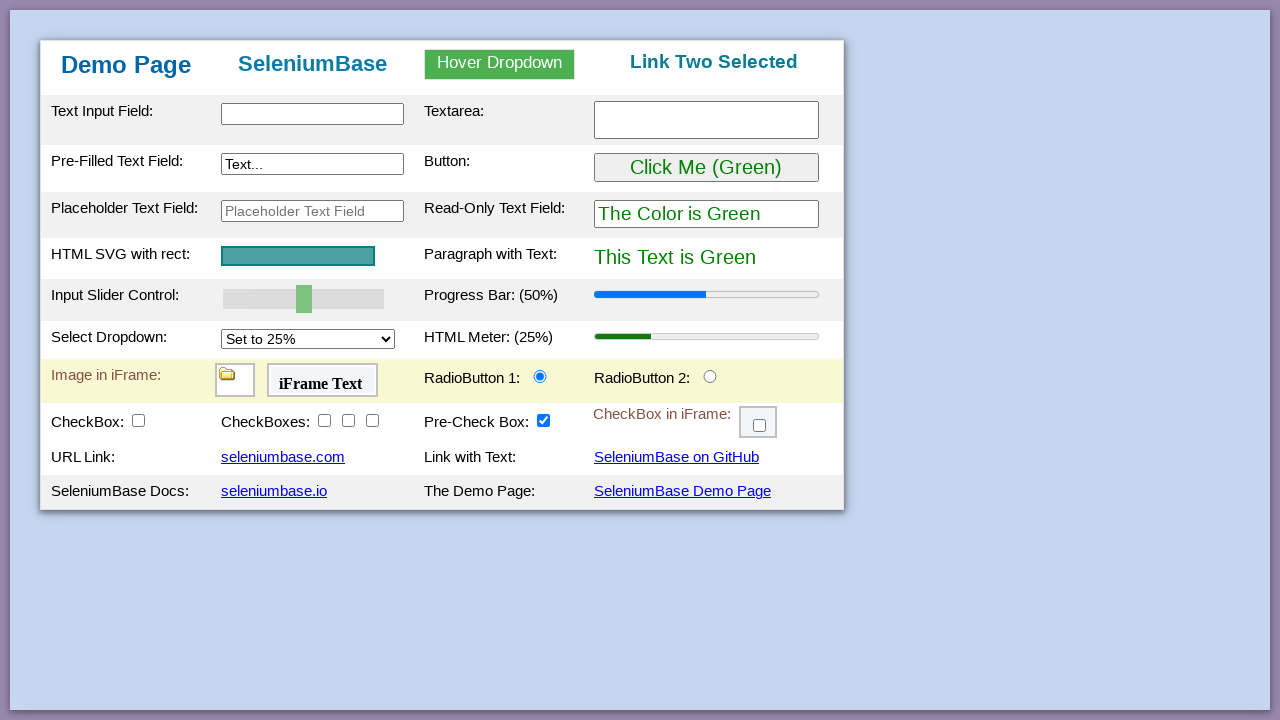

Right-clicked on text input field to open context menu at (312, 164) on #myTextInput2
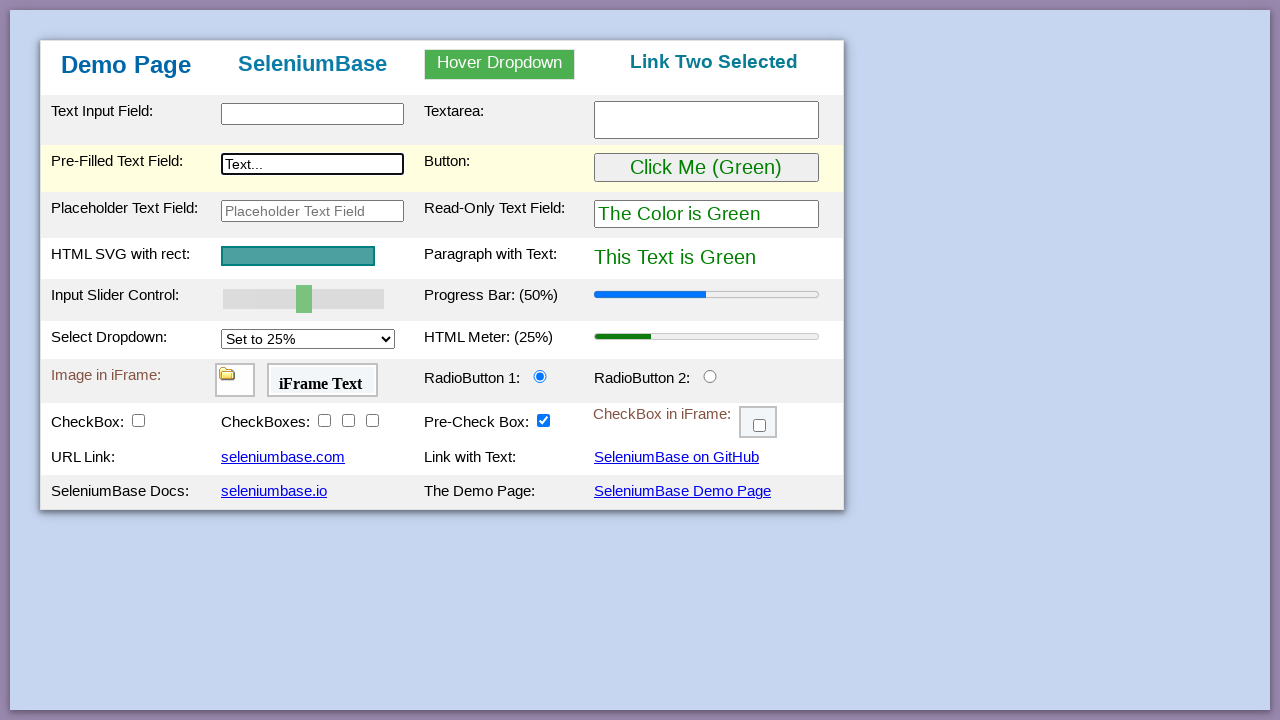

Checked checkbox 1 at (138, 420) on #checkBox1
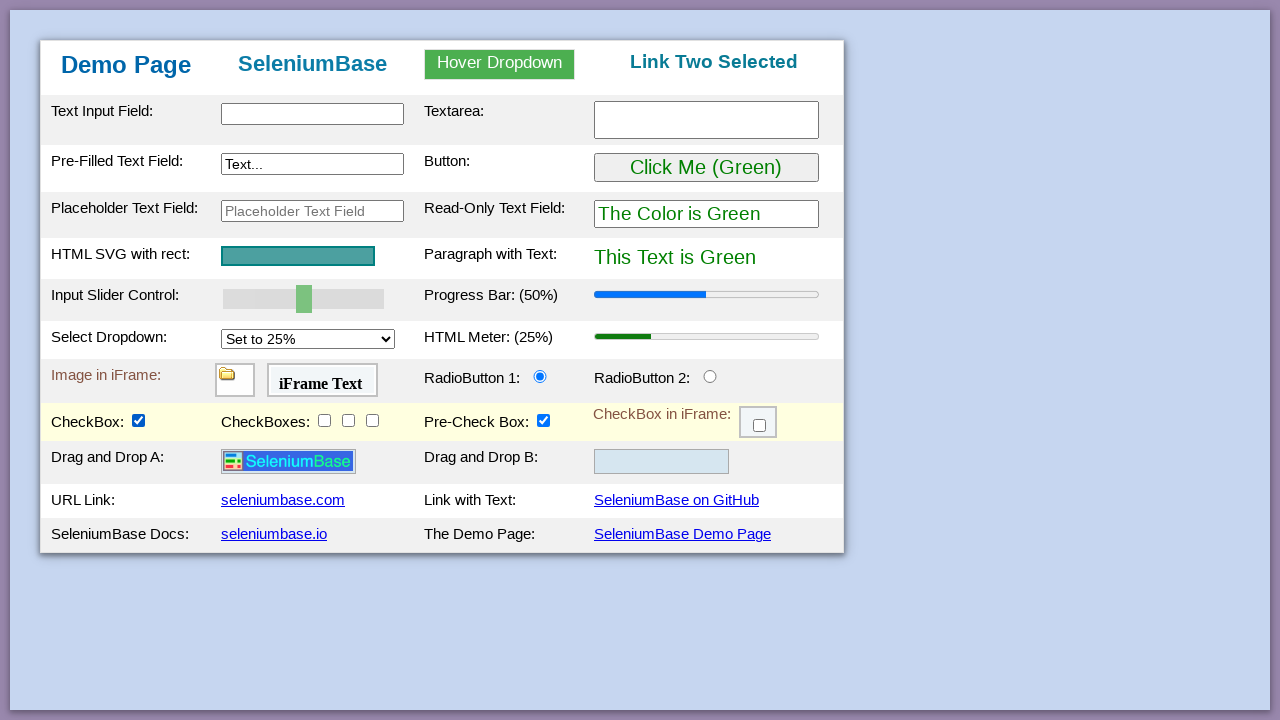

Dragged logo element and dropped it on drop zone 2 at (662, 462)
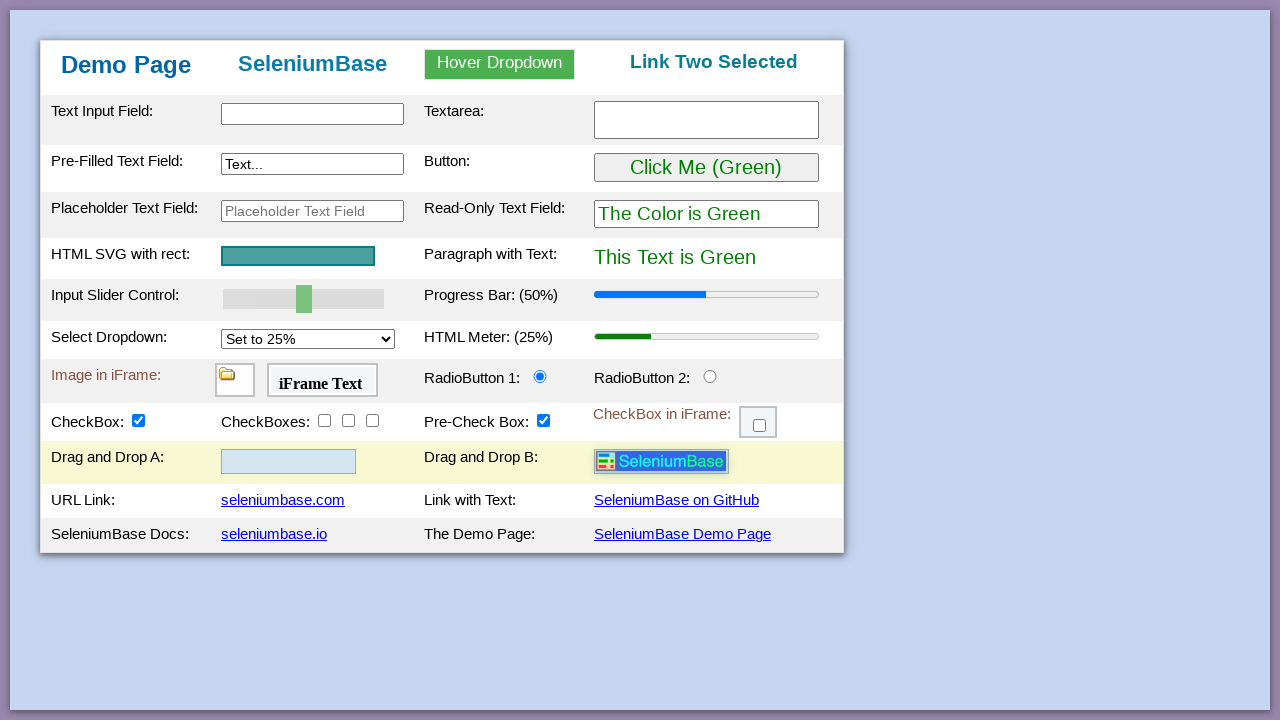

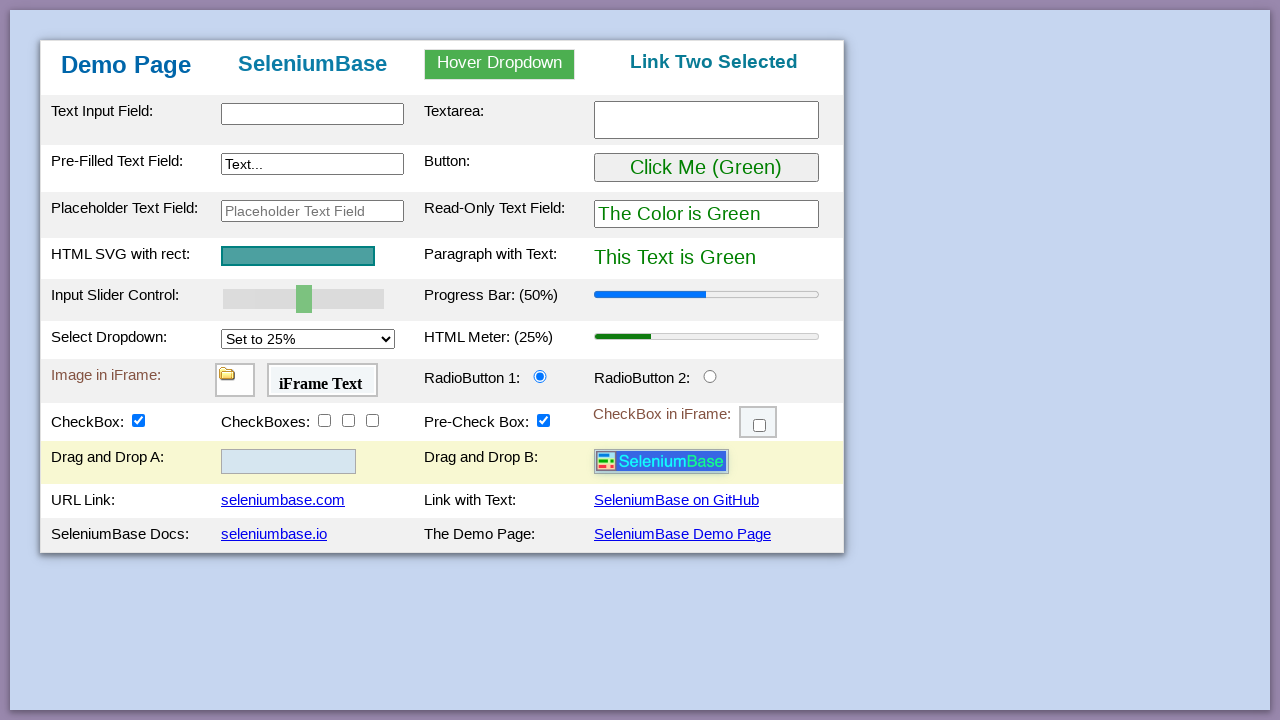